Tests checkbox selection and dropdown functionality on a flight booking practice page by clicking a senior citizen checkbox and incrementing the adult passenger count to 5 using a custom dropdown control.

Starting URL: https://rahulshettyacademy.com/dropdownsPractise/

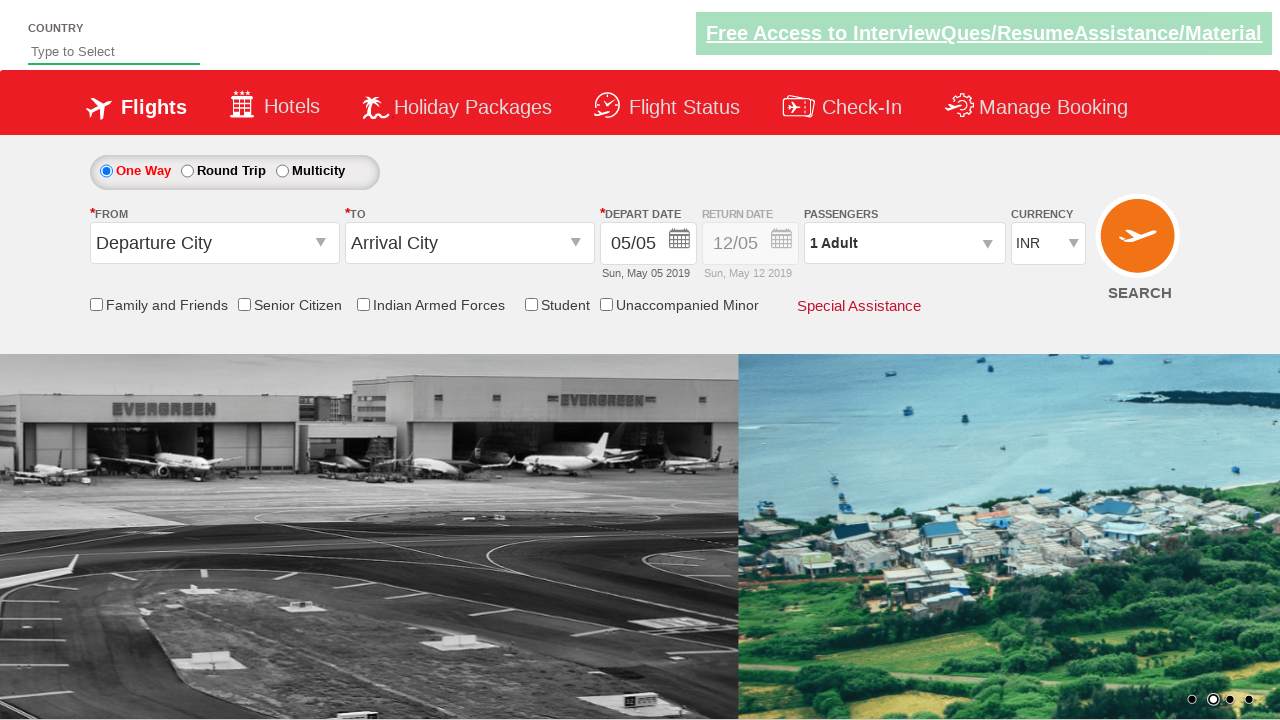

No security warning page encountered, proceeding directly on #details-button
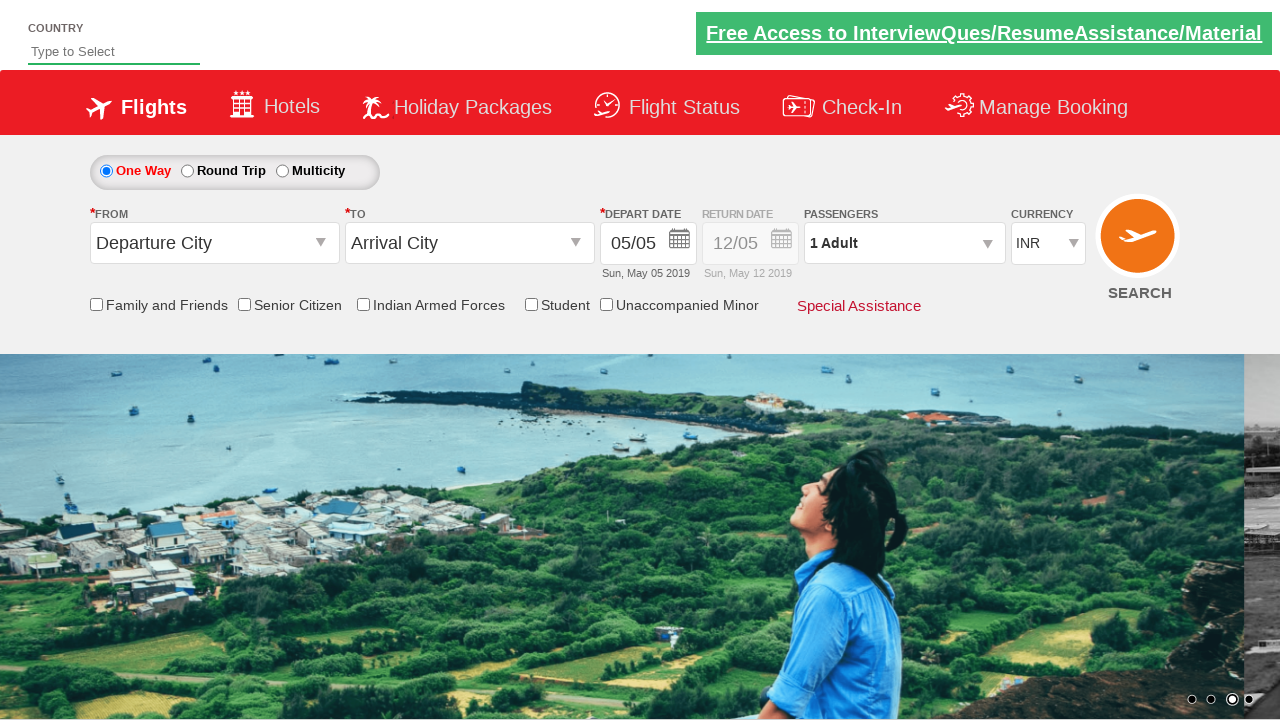

Clicked Senior Citizen Discount checkbox at (244, 304) on input[id*='SeniorCitizenDiscount']
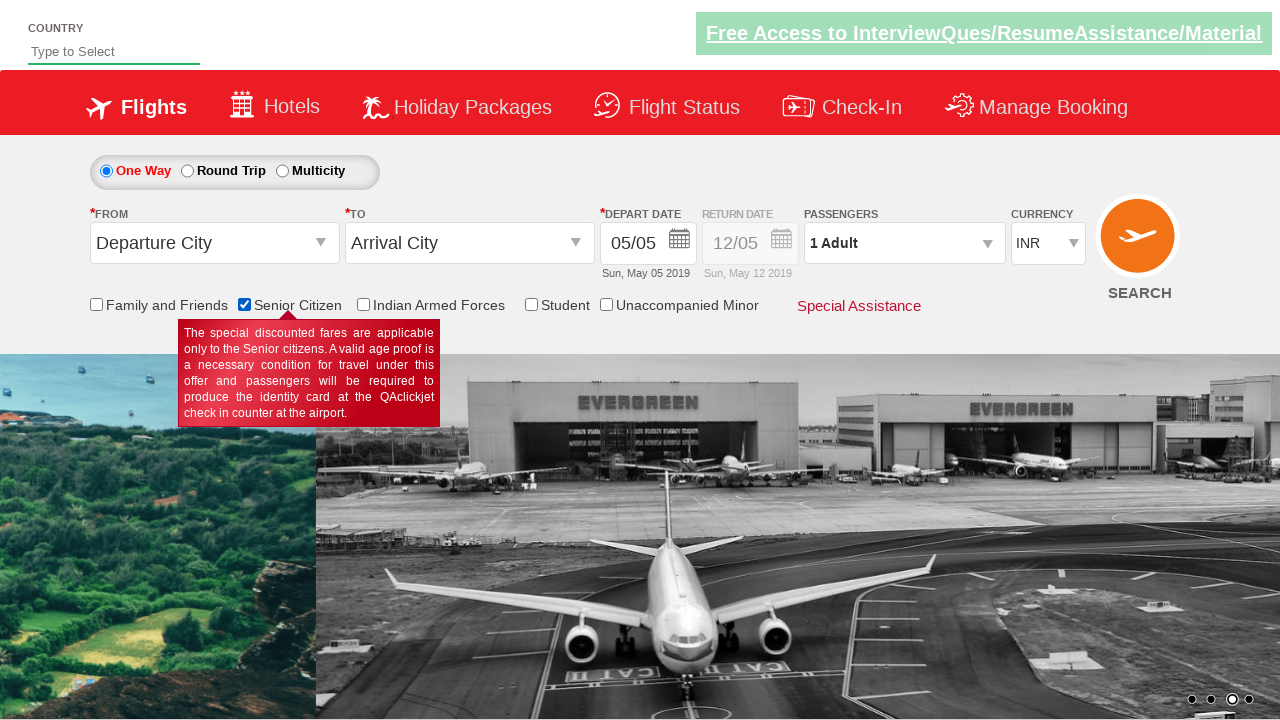

Opened passenger dropdown menu at (904, 243) on #divpaxinfo
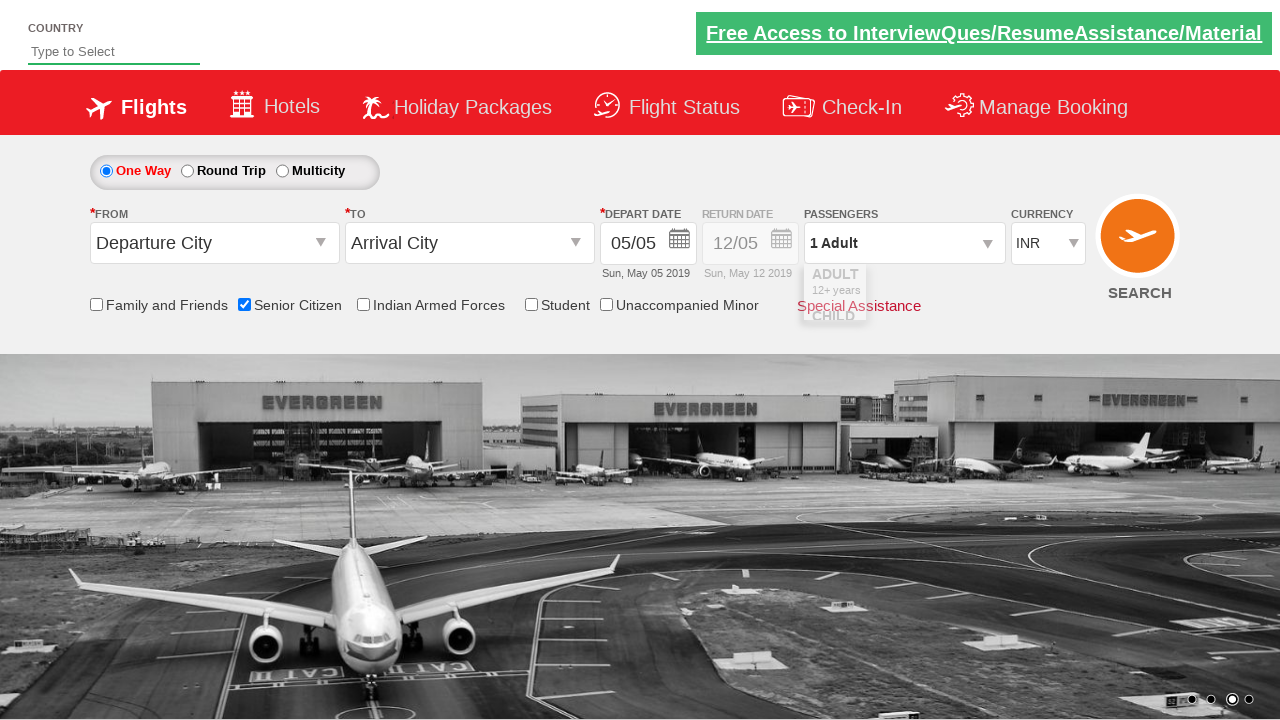

Waited for dropdown to become fully visible
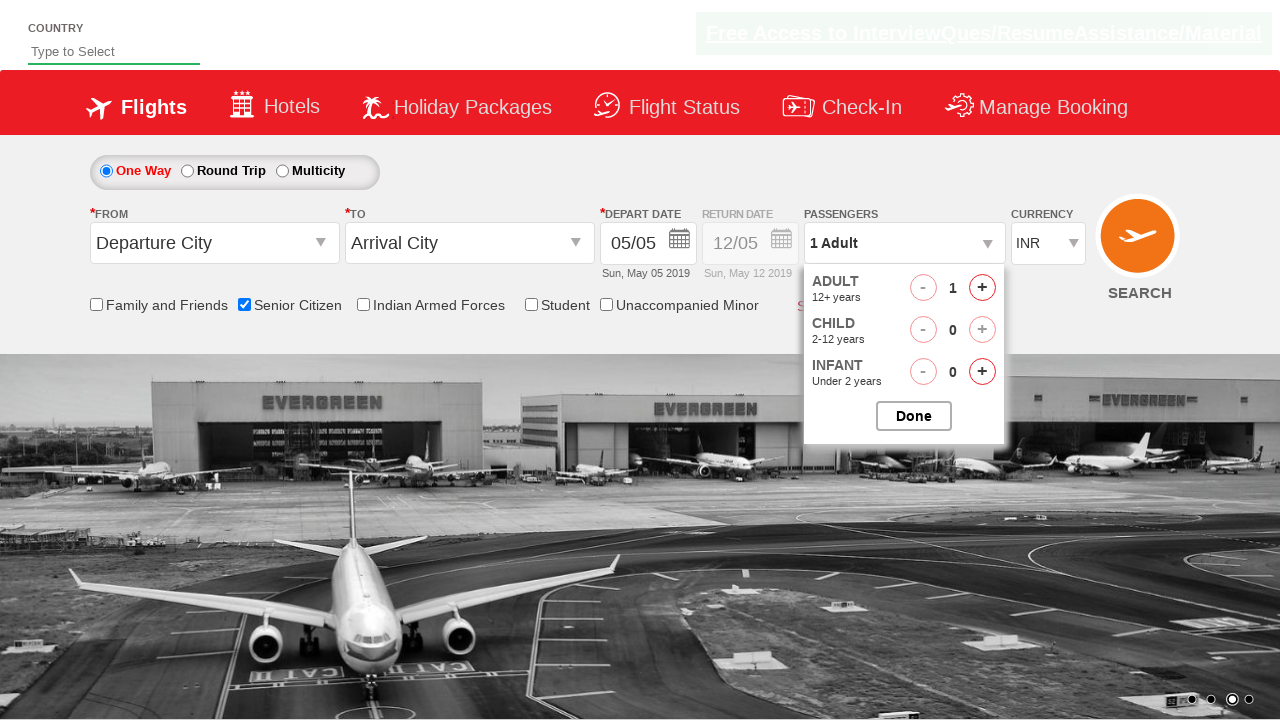

Incremented adult passenger count (iteration 1 of 4) at (982, 288) on #hrefIncAdt
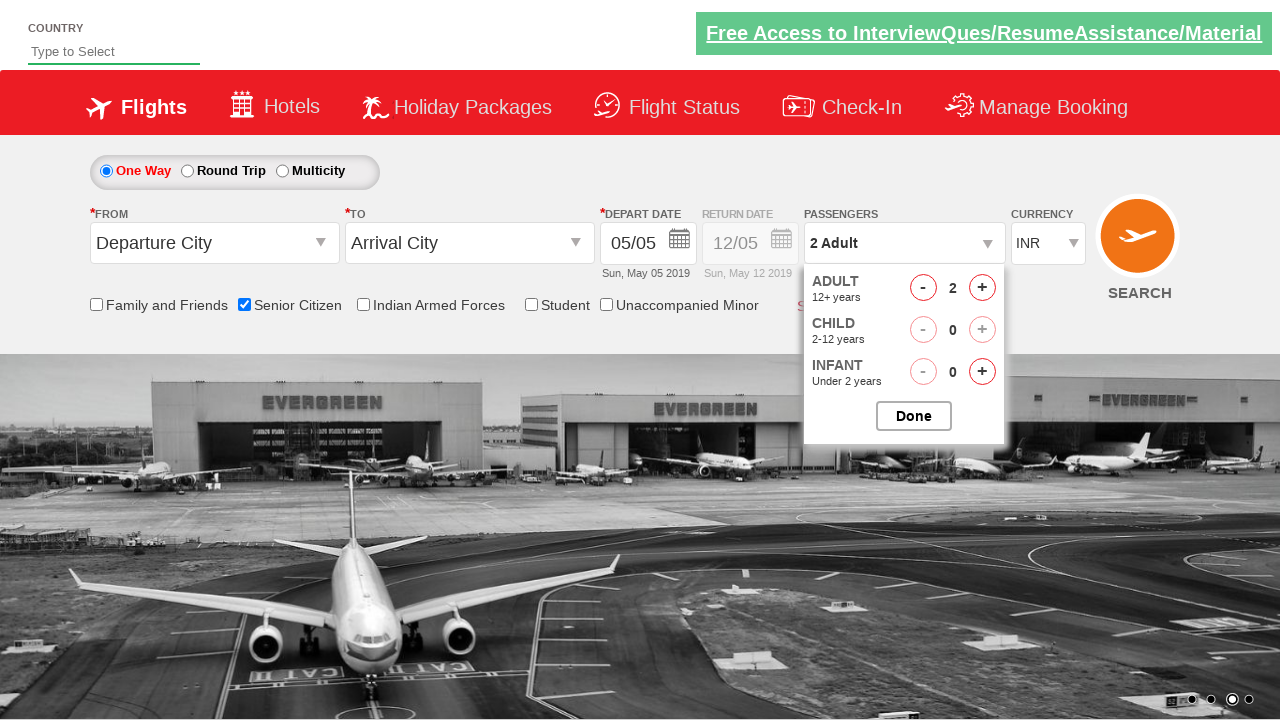

Incremented adult passenger count (iteration 2 of 4) at (982, 288) on #hrefIncAdt
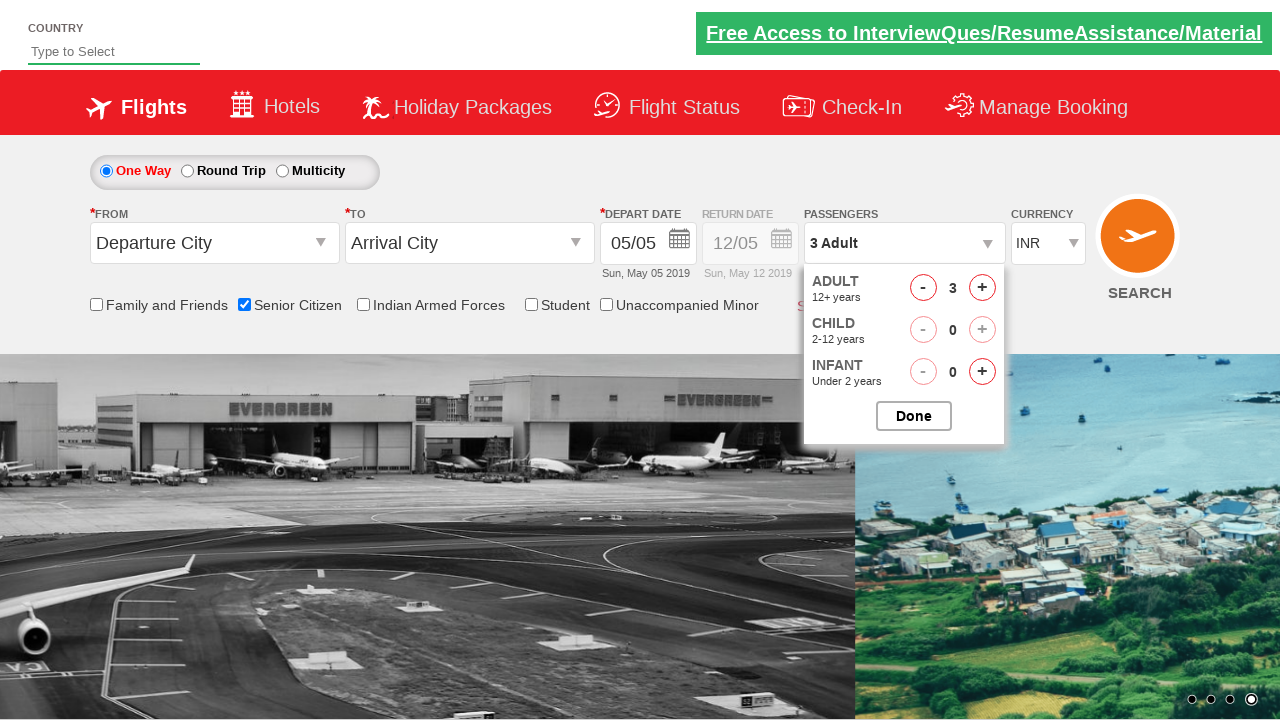

Incremented adult passenger count (iteration 3 of 4) at (982, 288) on #hrefIncAdt
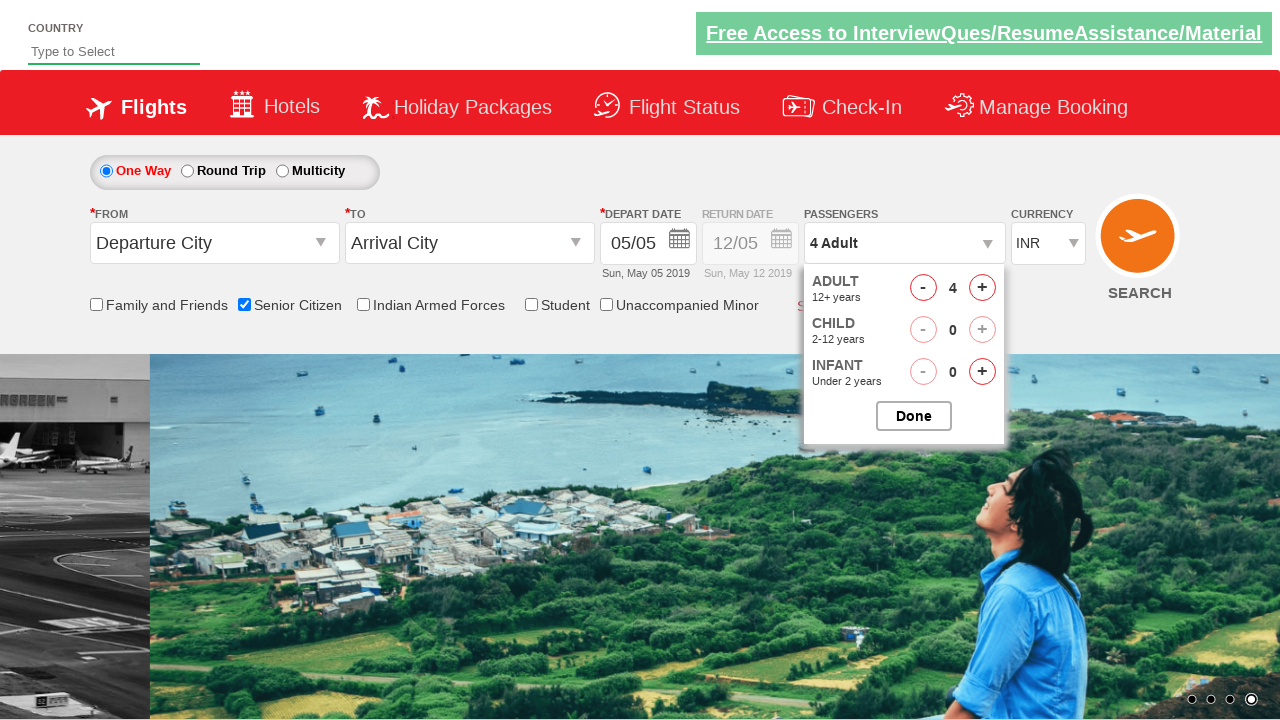

Incremented adult passenger count (iteration 4 of 4) at (982, 288) on #hrefIncAdt
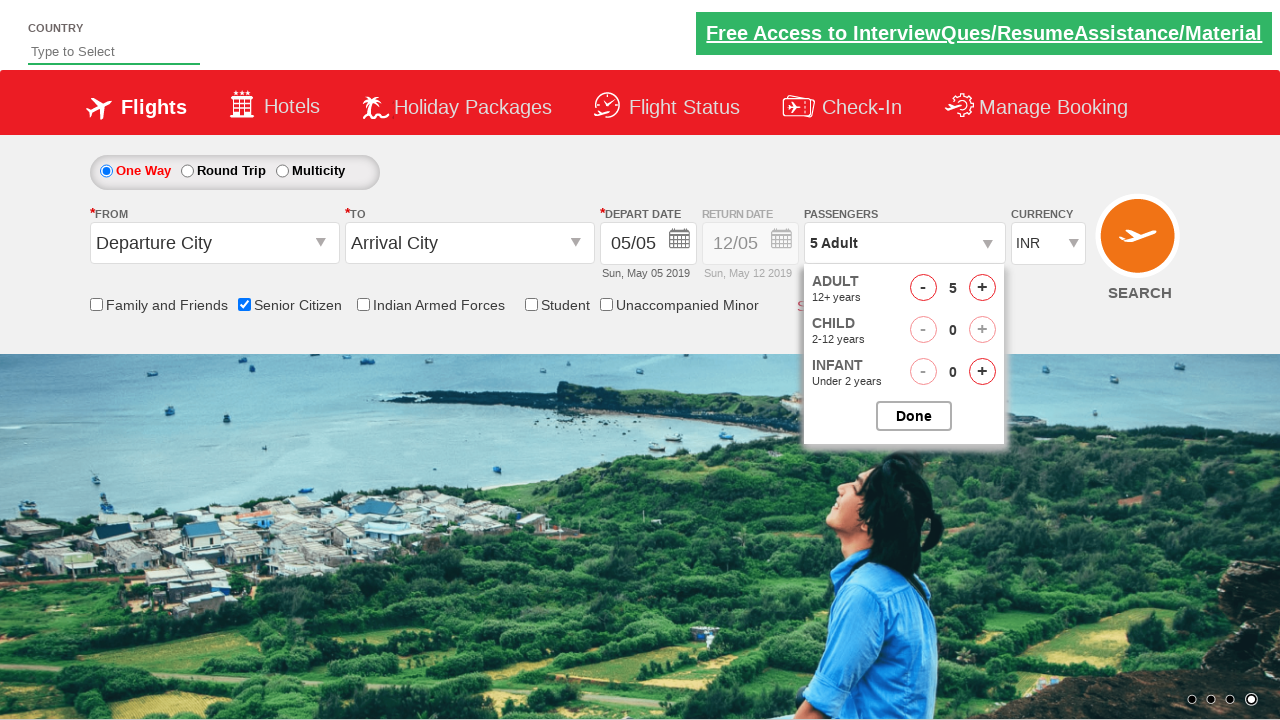

Closed passenger dropdown menu at (914, 416) on #btnclosepaxoption
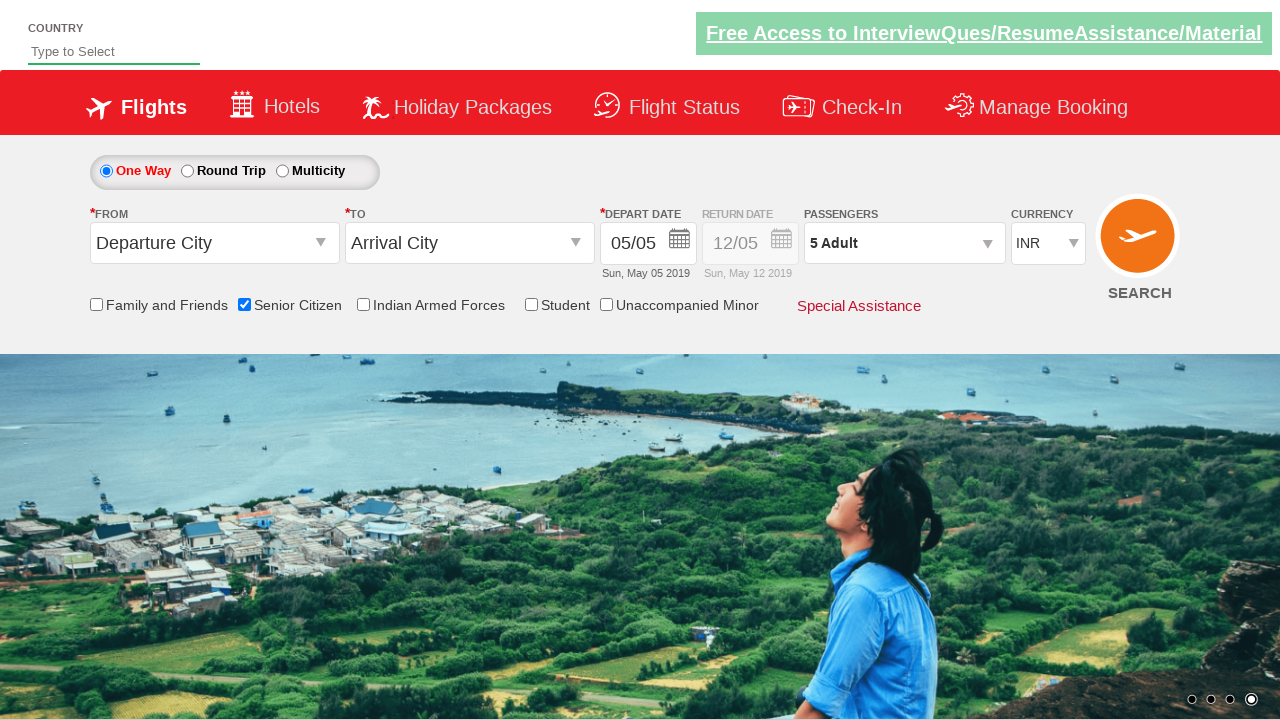

Verified dropdown displays '5 Adult' passenger count
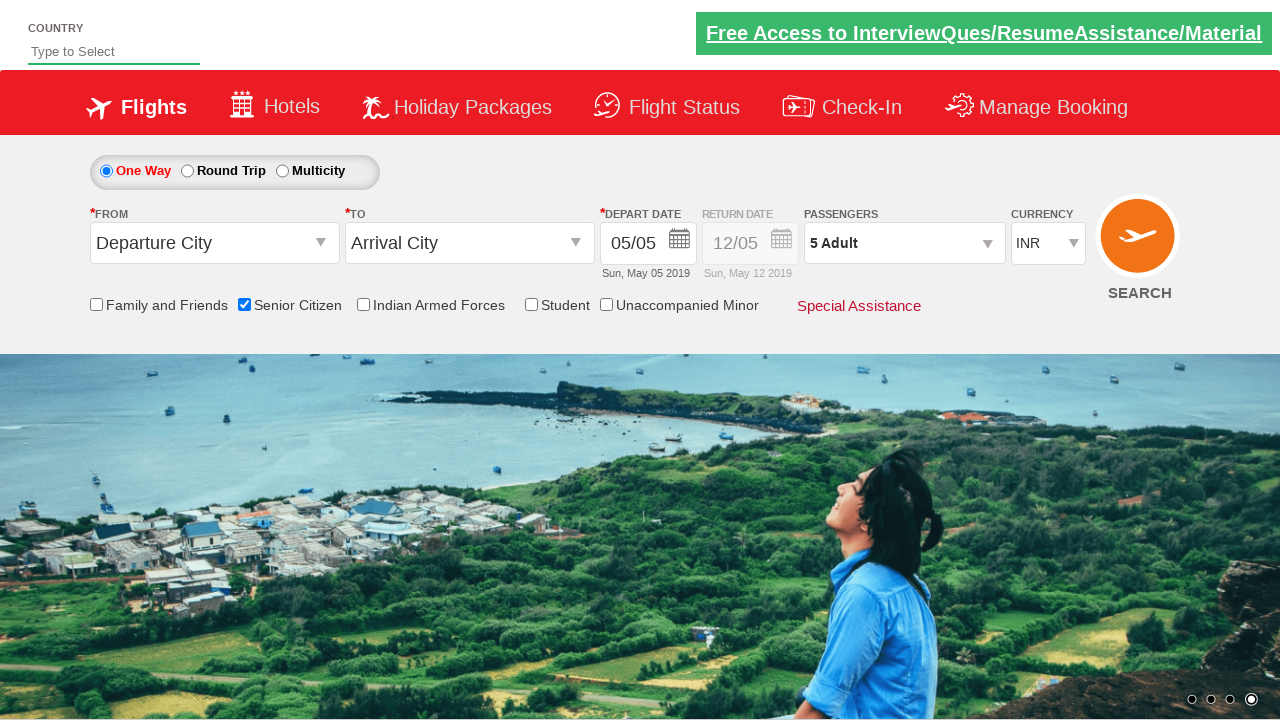

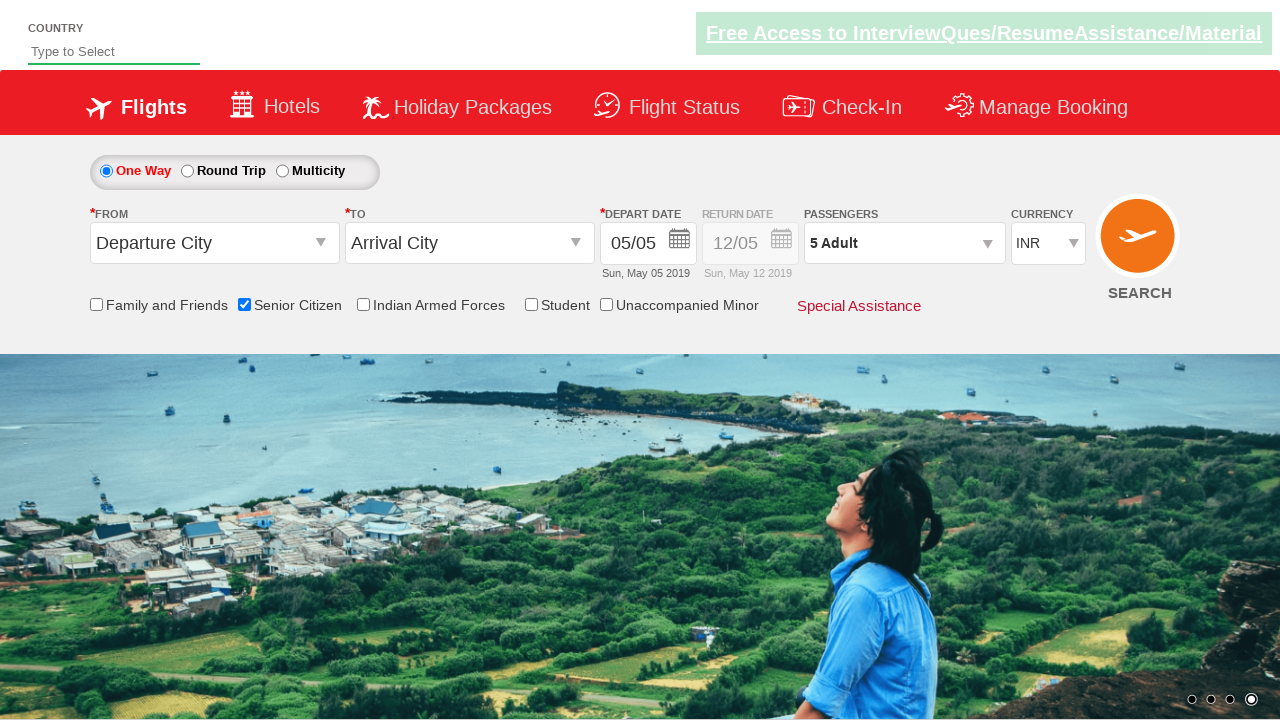